Tests JavaScript confirm dialog by clicking a button that triggers an alert, accepting the alert, and verifying the result text shows "OK"

Starting URL: https://www.w3schools.com/js/tryit.asp?filename=tryjs_confirm

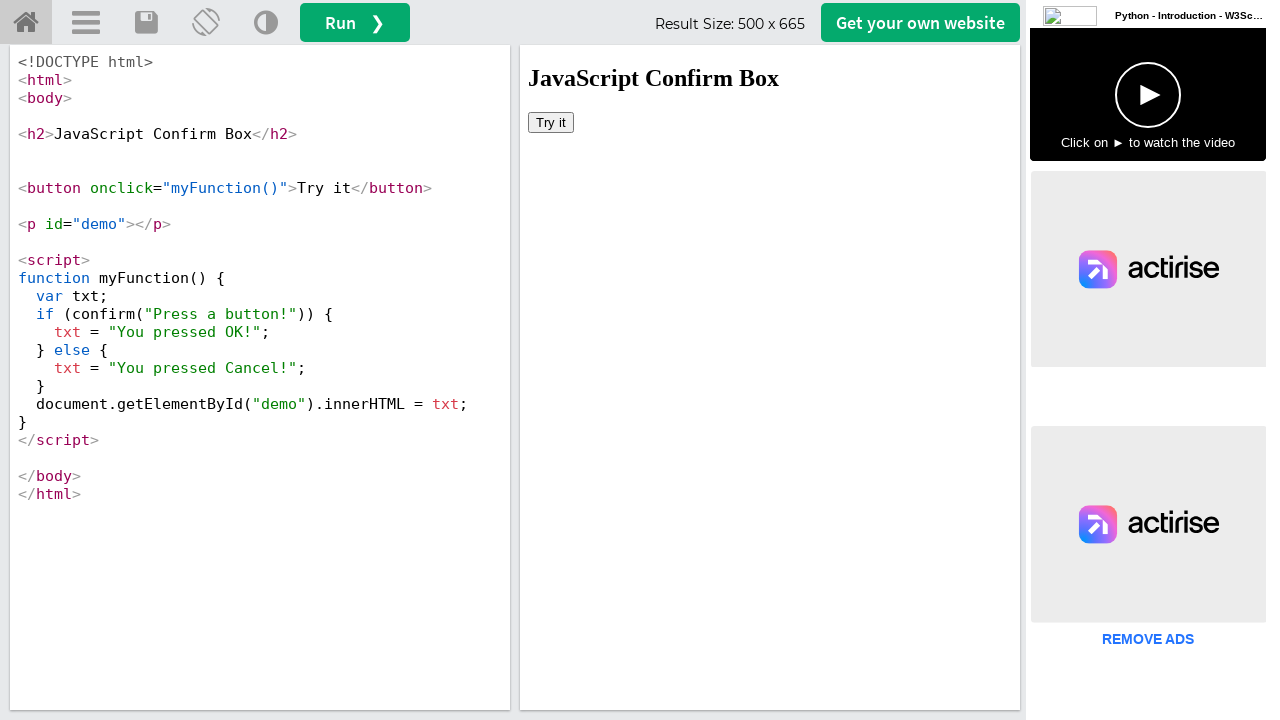

Located iframe with ID 'iframeResult' containing the test content
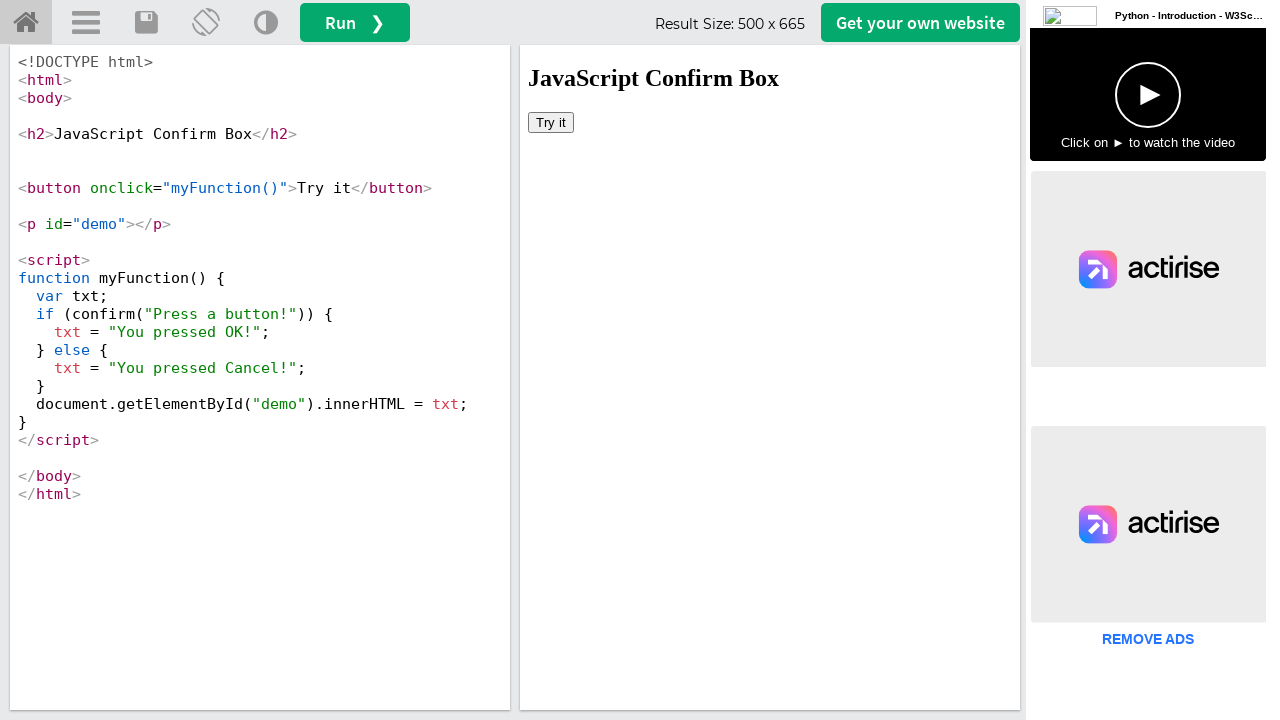

Set up dialog handler to automatically accept confirm dialogs
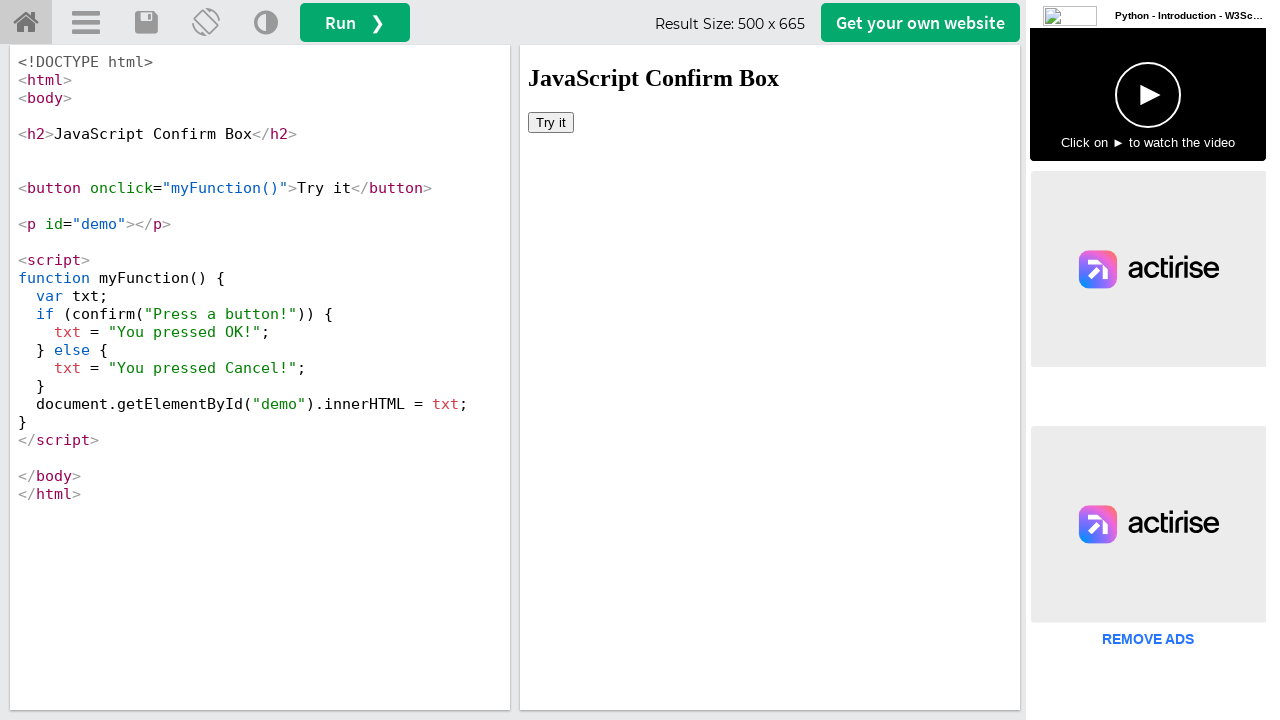

Clicked button to trigger JavaScript confirm dialog at (551, 122) on #iframeResult >> internal:control=enter-frame >> body button
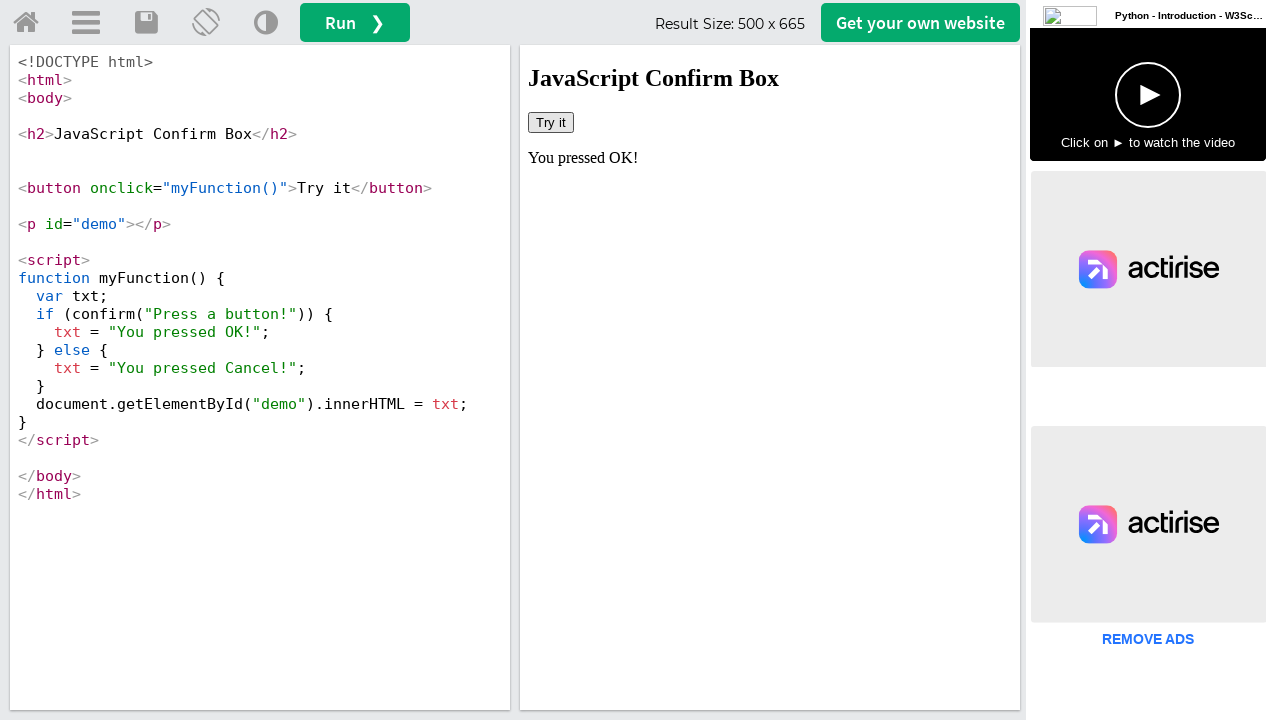

Waited 500ms for dialog to be handled and DOM to update
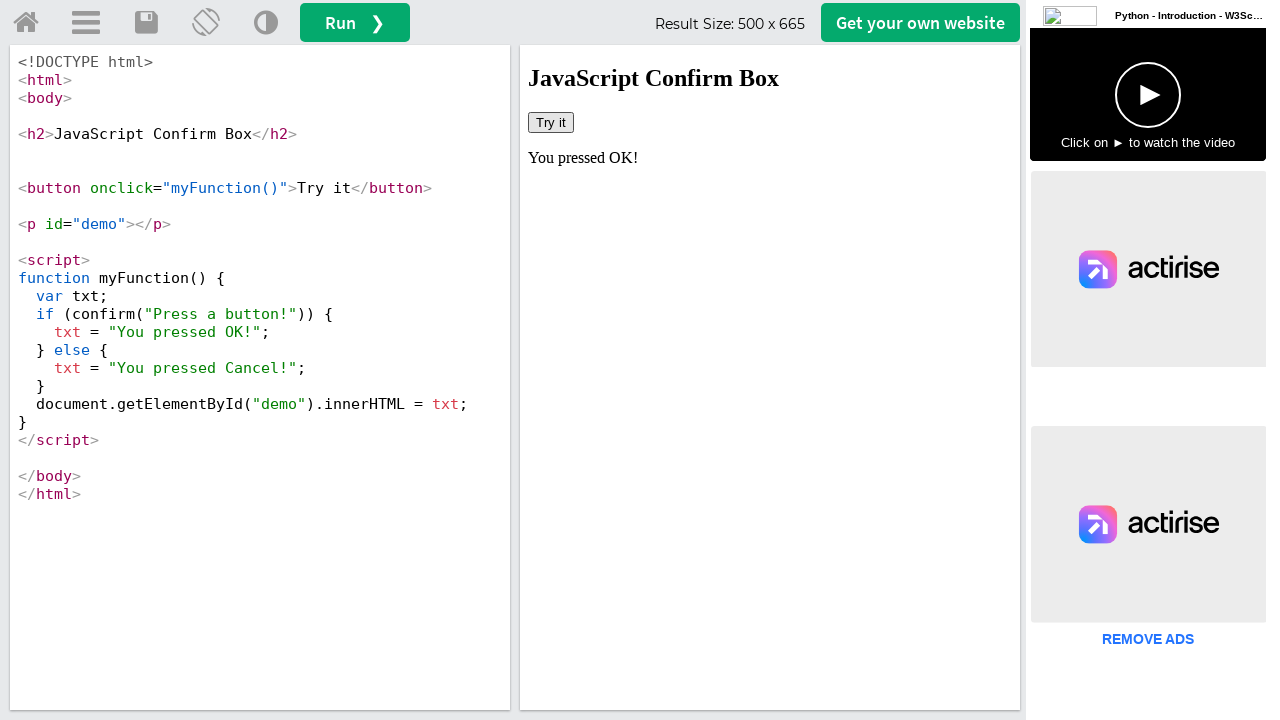

Verified that result text contains 'OK' after accepting the confirm dialog
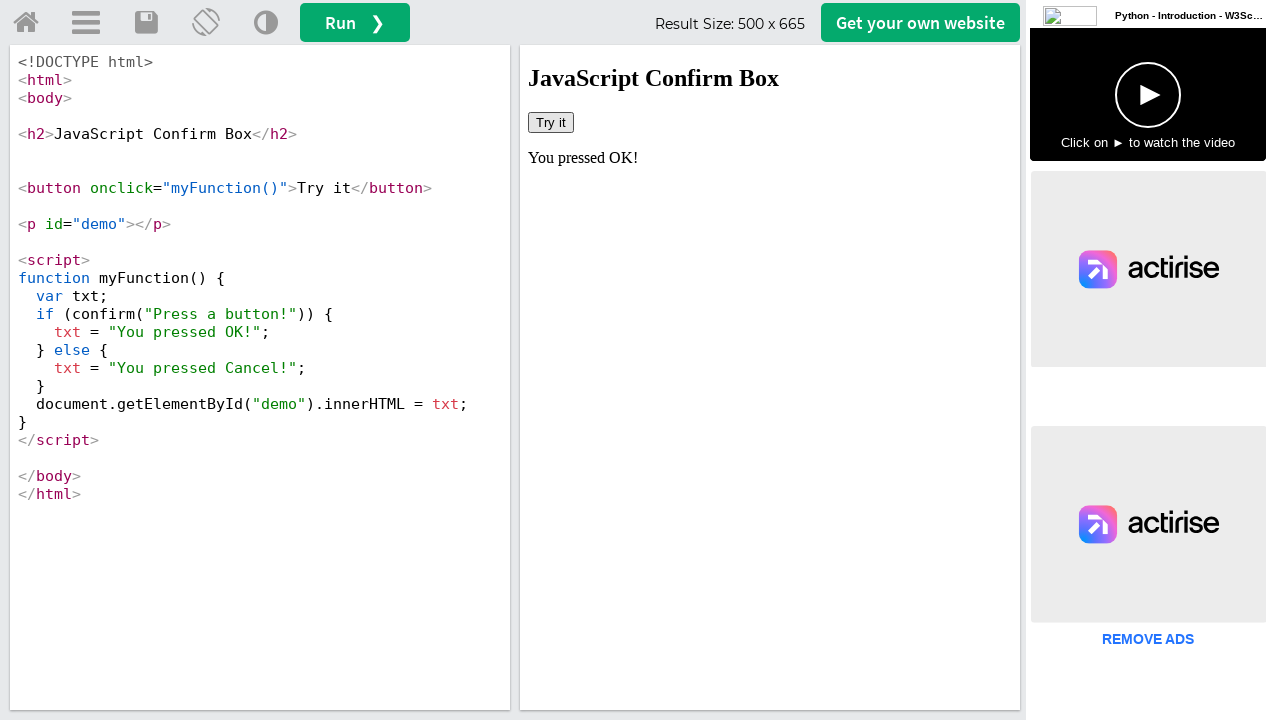

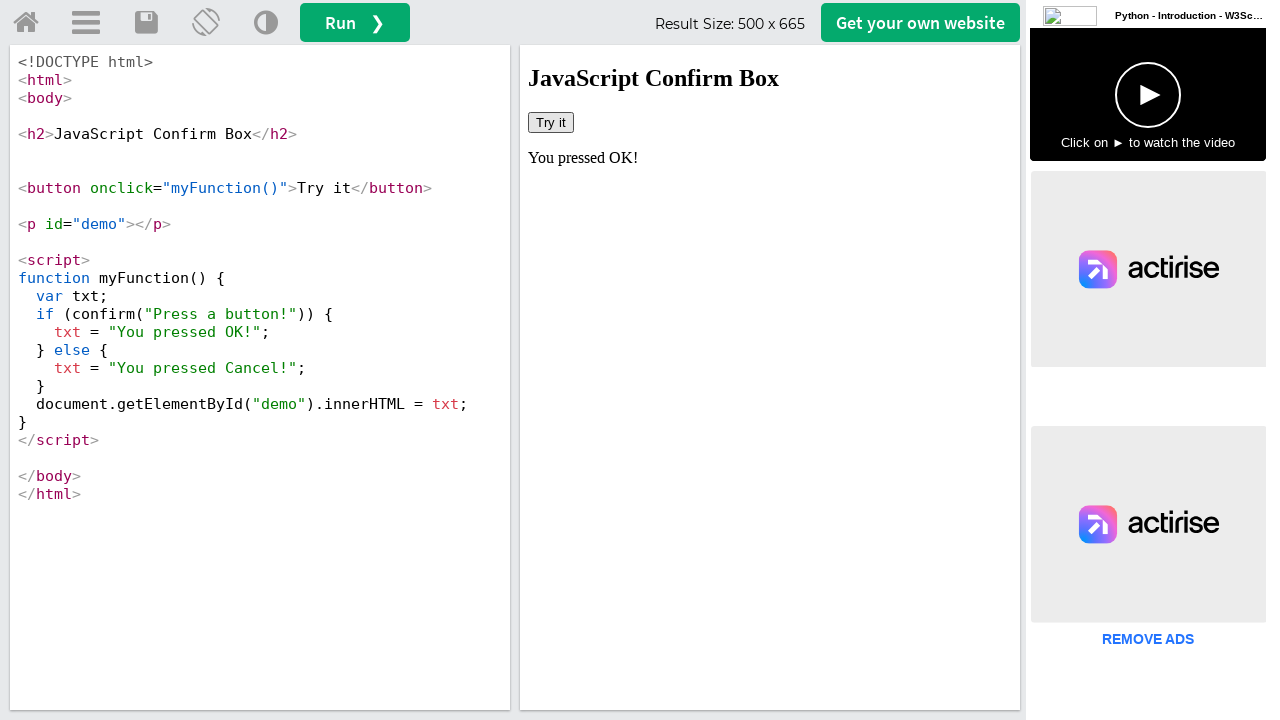